Navigates to the Jupiter cloud testing website and clicks on the Contact page link in the navigation

Starting URL: http://jupiter.cloud.planittesting.com

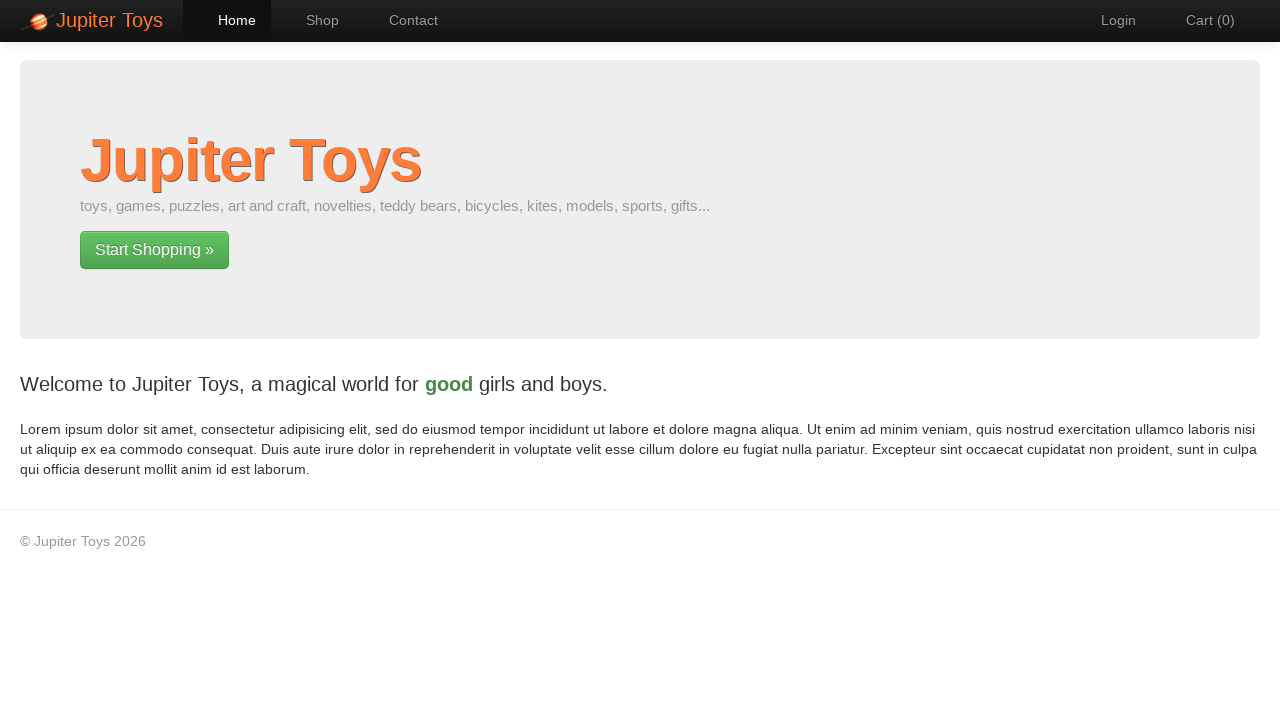

Navigated to Jupiter cloud testing website
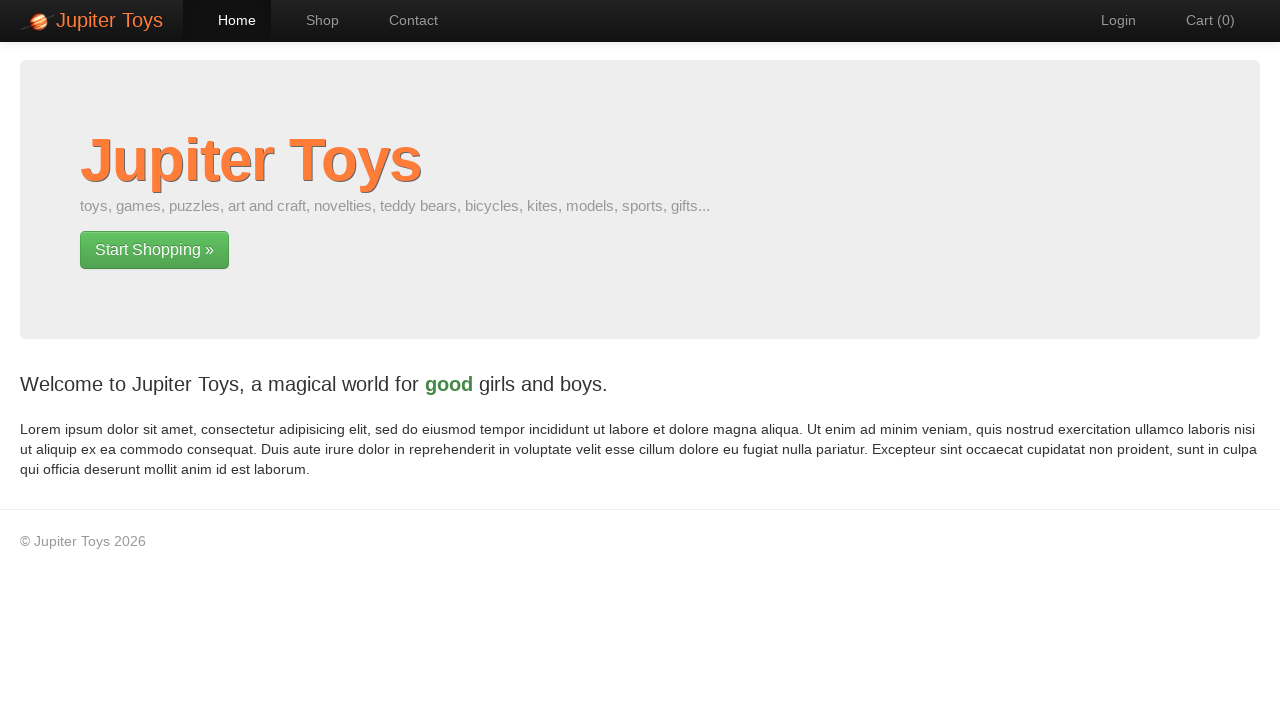

Brand element became visible in navigation
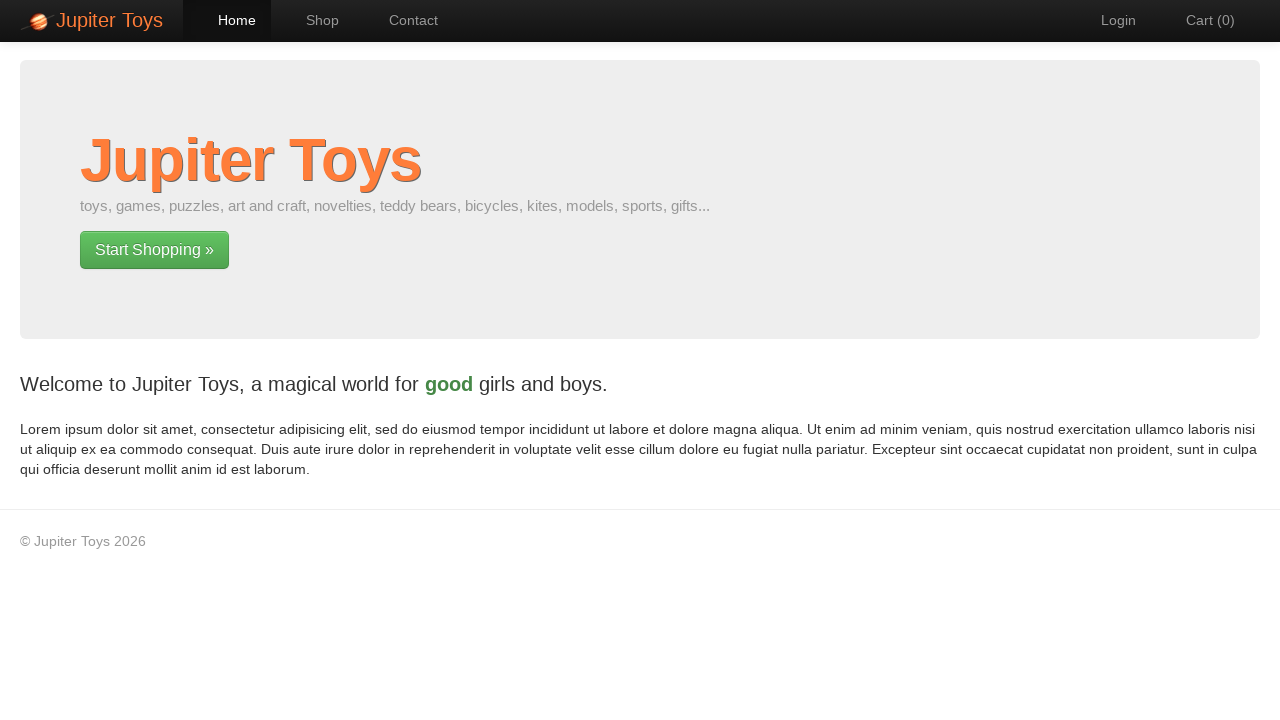

Clicked on Contact page link in navigation at (404, 20) on xpath=//*[@id='nav-contact']/a
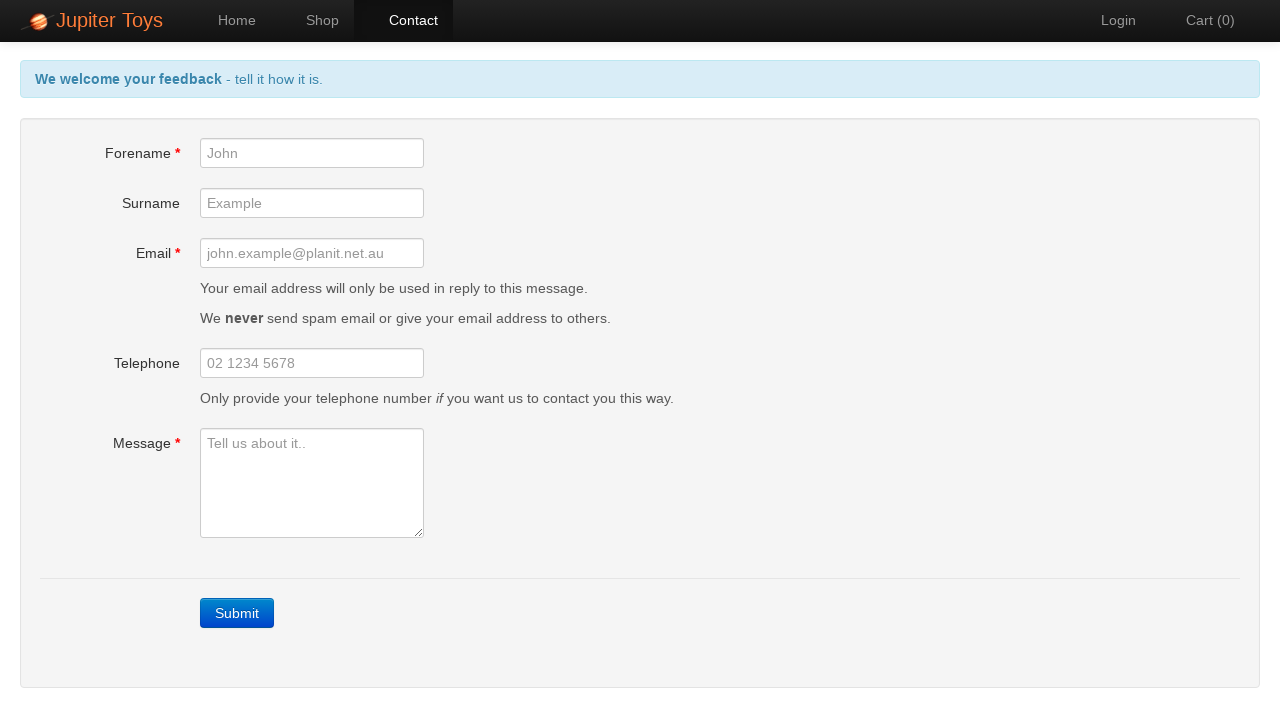

Contact page loaded and network became idle
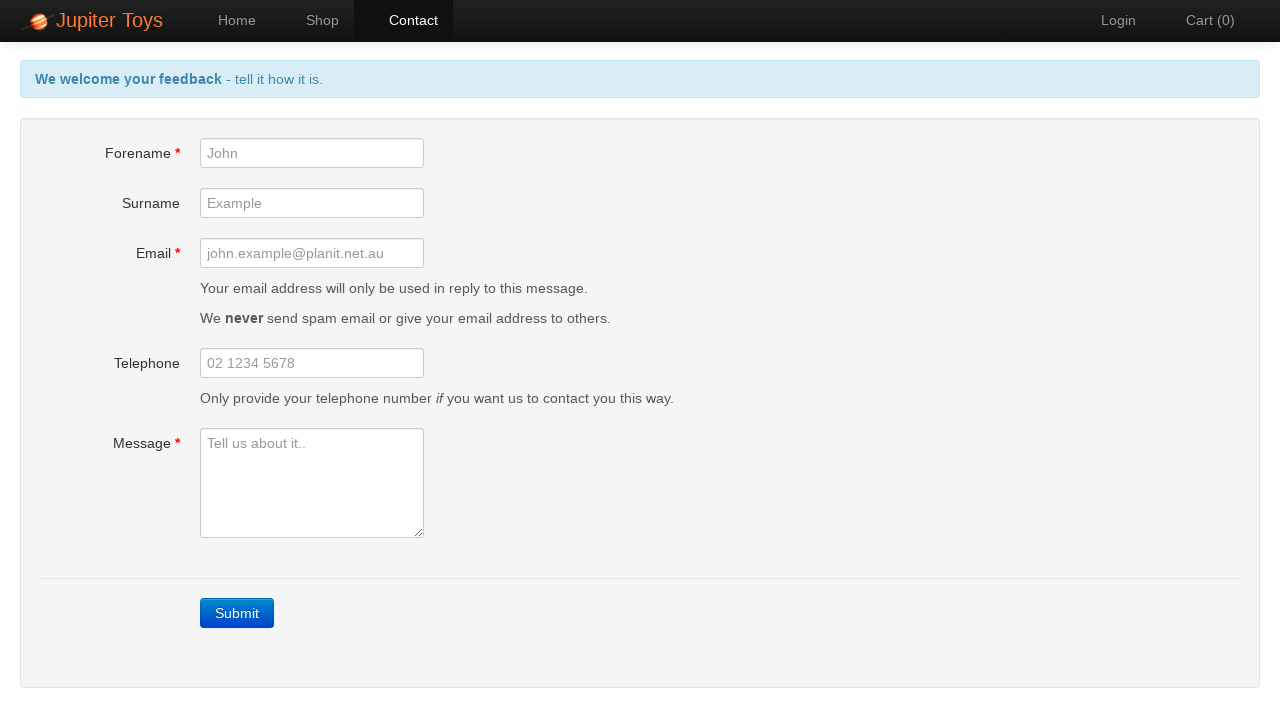

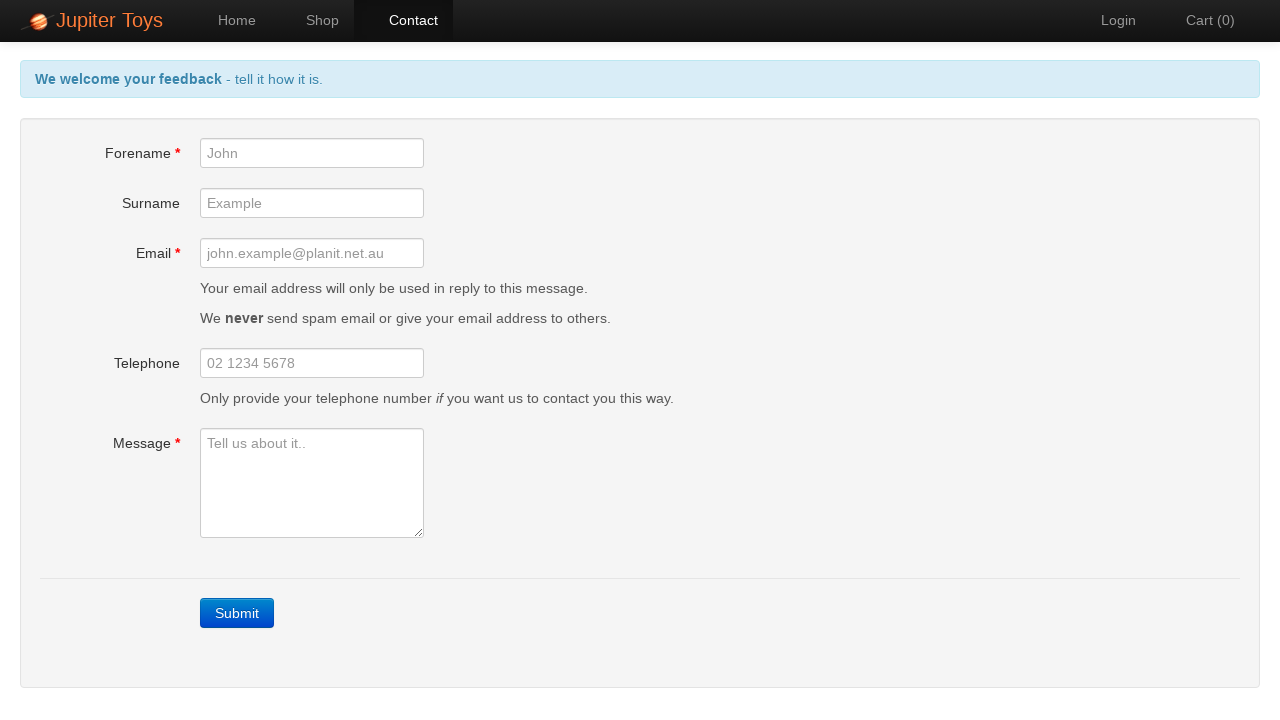